Tests the text input functionality by filling a text field with a dynamic value, clicking a button, and verifying that the button's text changes to match the input value.

Starting URL: http://www.uitestingplayground.com/textinput

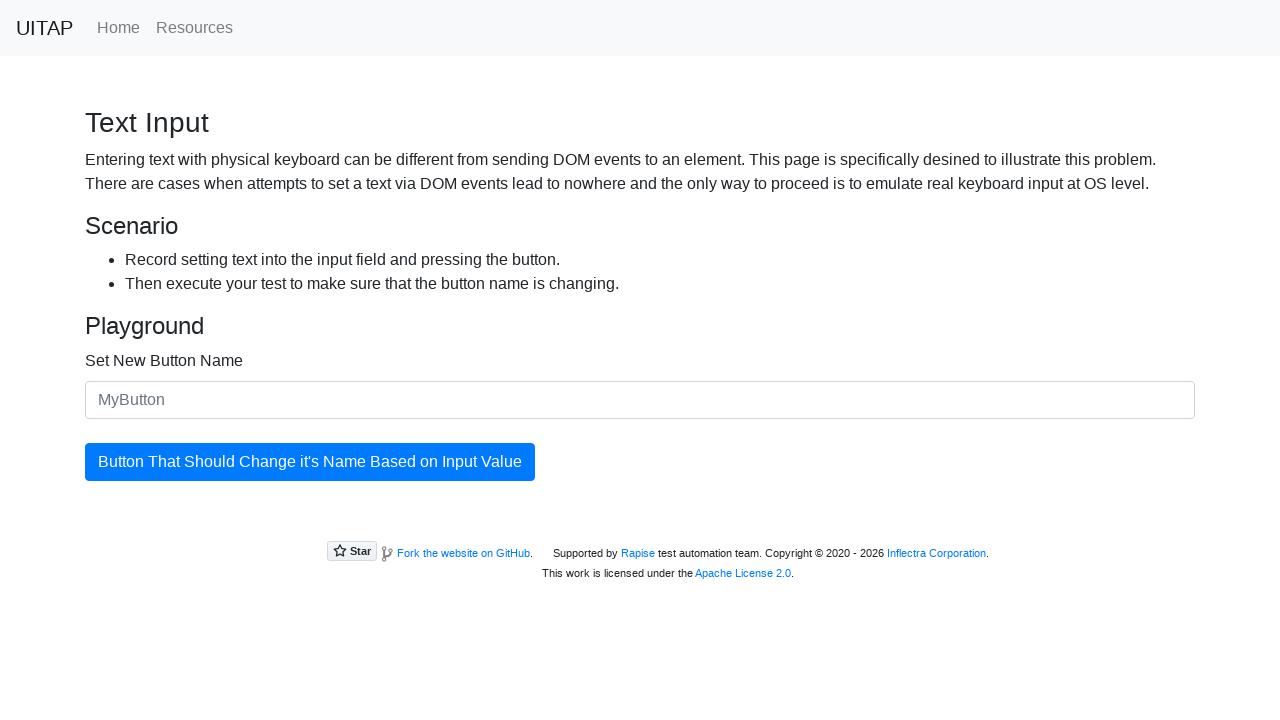

Filled input field with dynamic text: 'Aloha ✈️' on #newButtonName
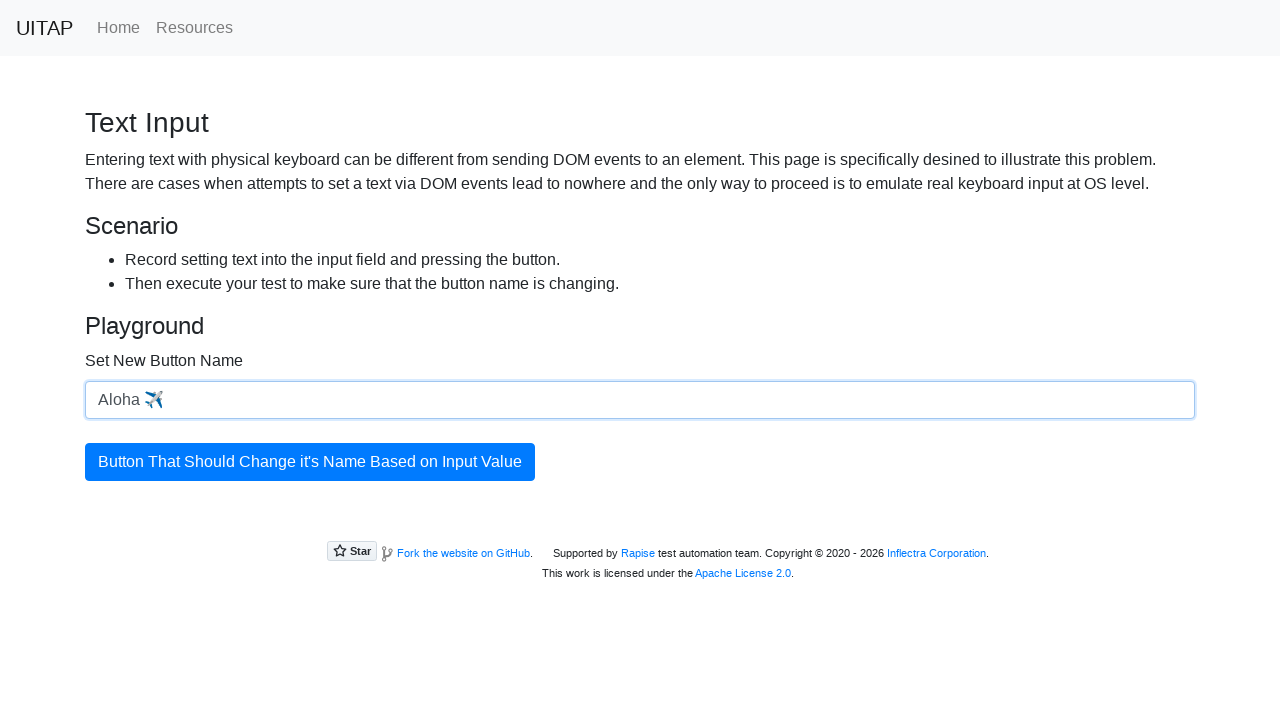

Clicked the button to trigger name change at (310, 462) on #updatingButton
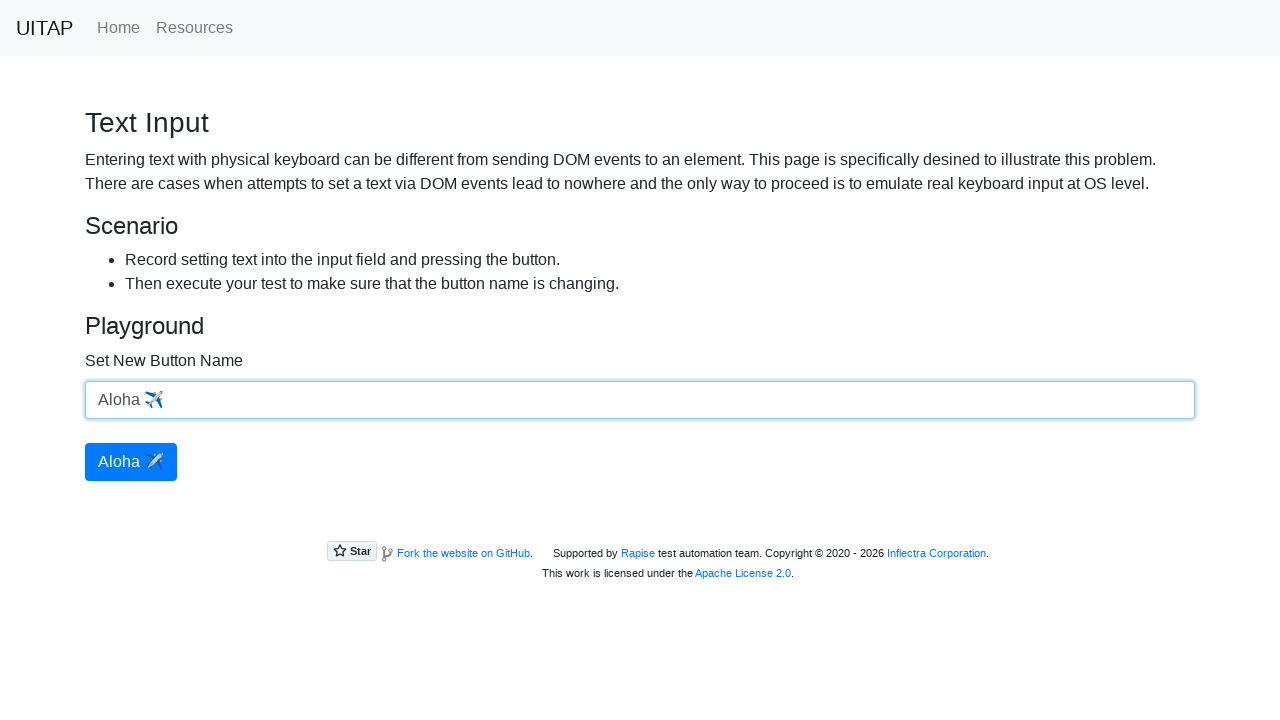

Located the button element
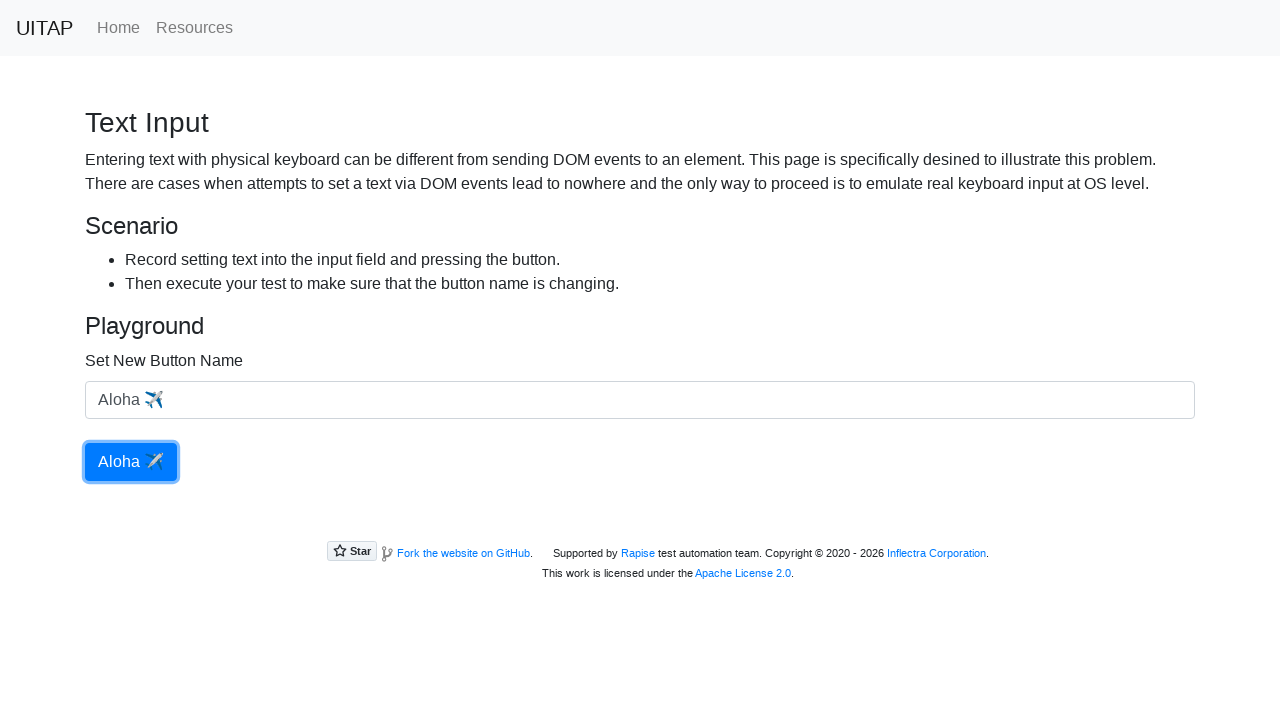

Retrieved button text: 'Aloha ✈️'
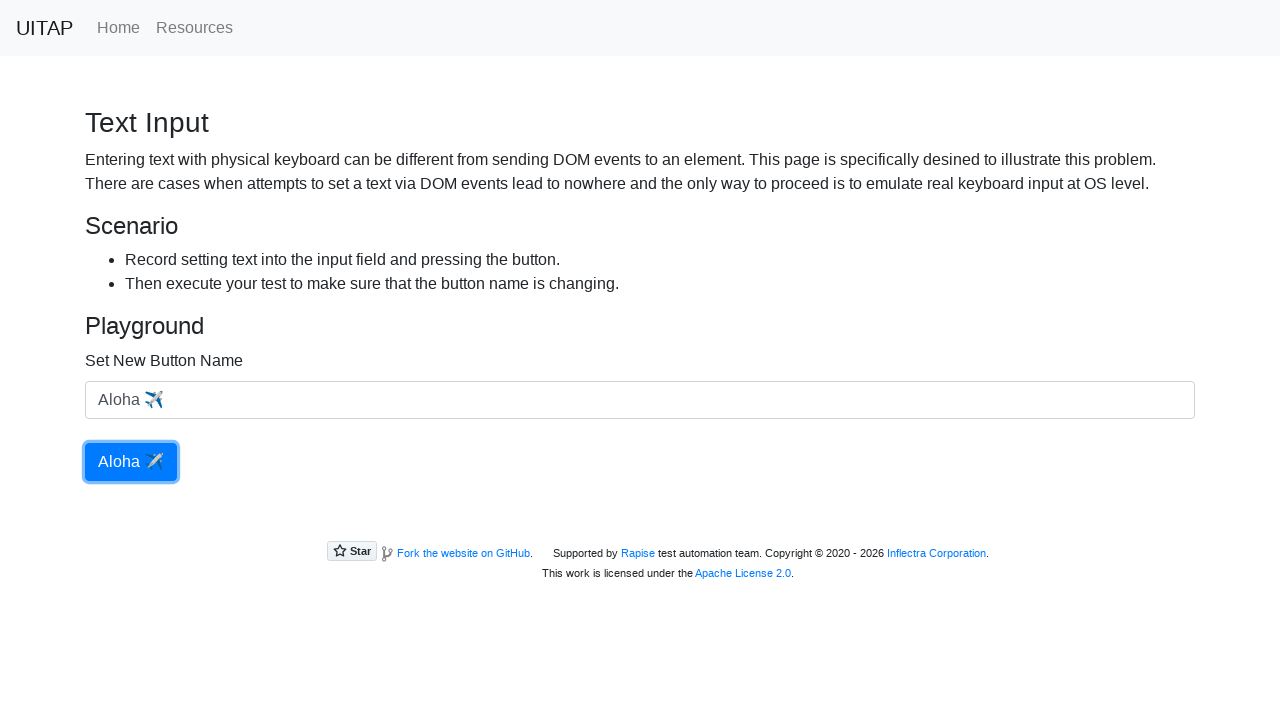

Verified button text is no longer the default value
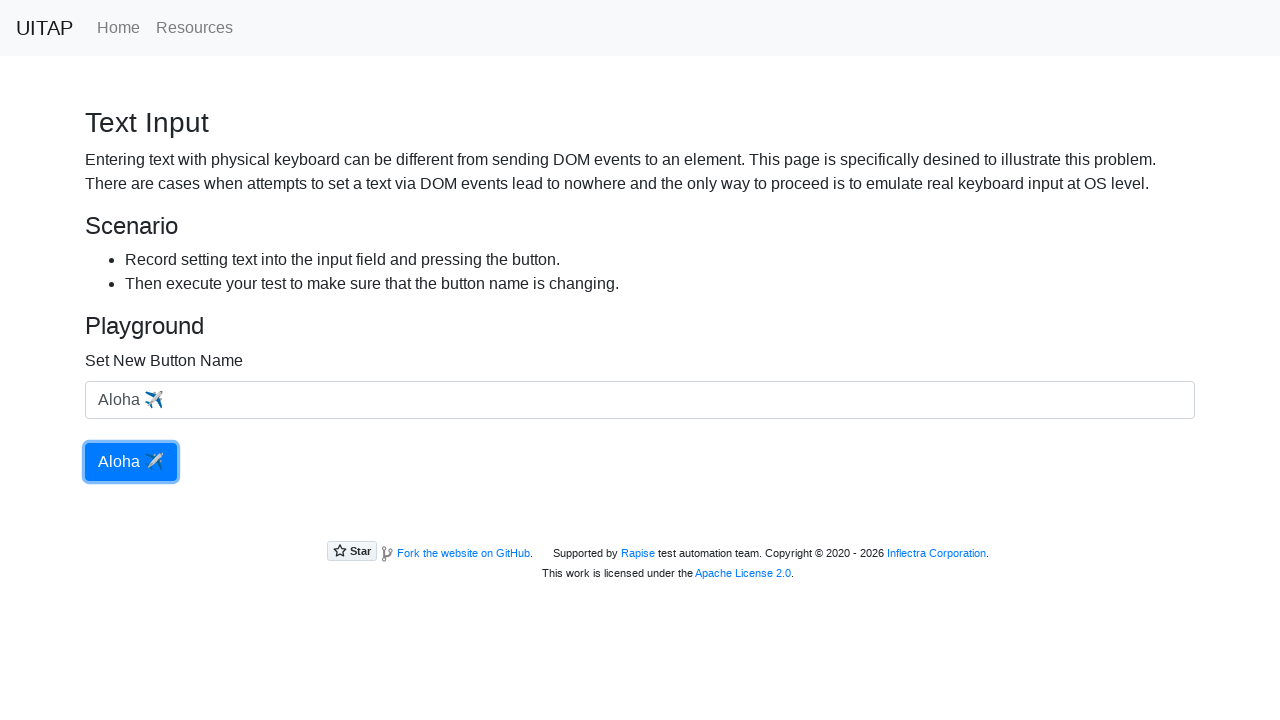

Verified button text matches input text: 'Aloha ✈️'
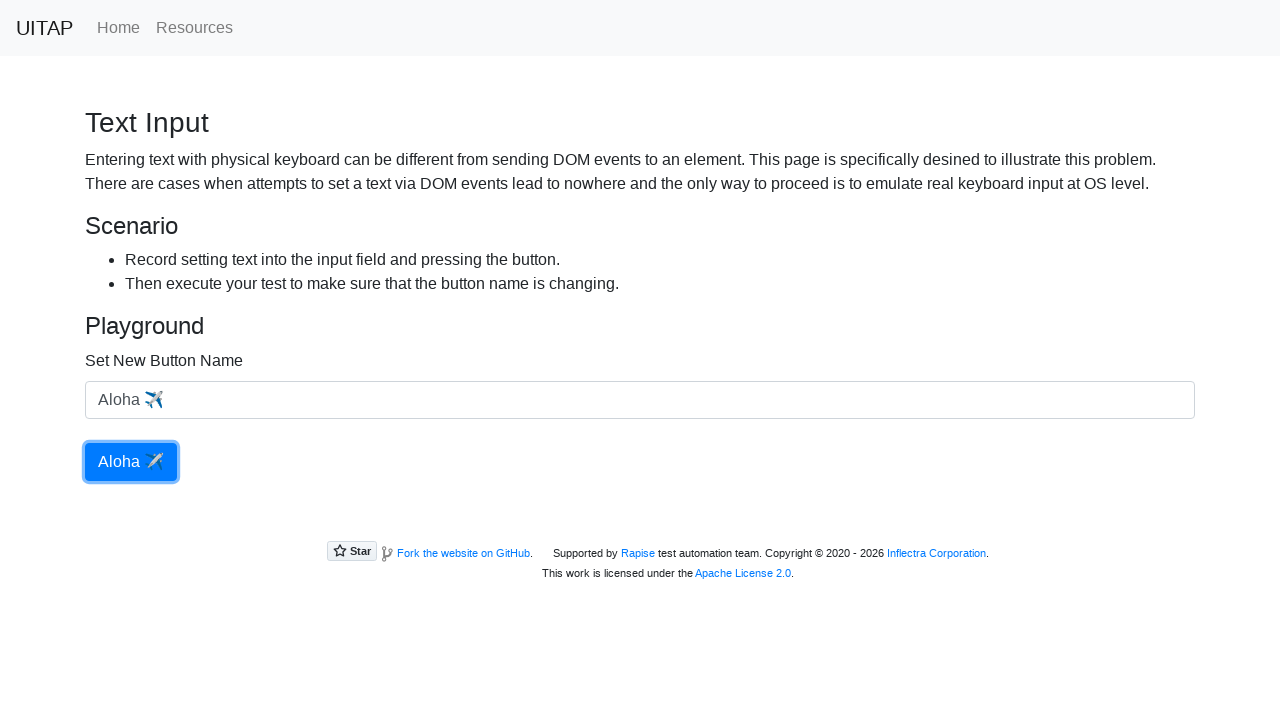

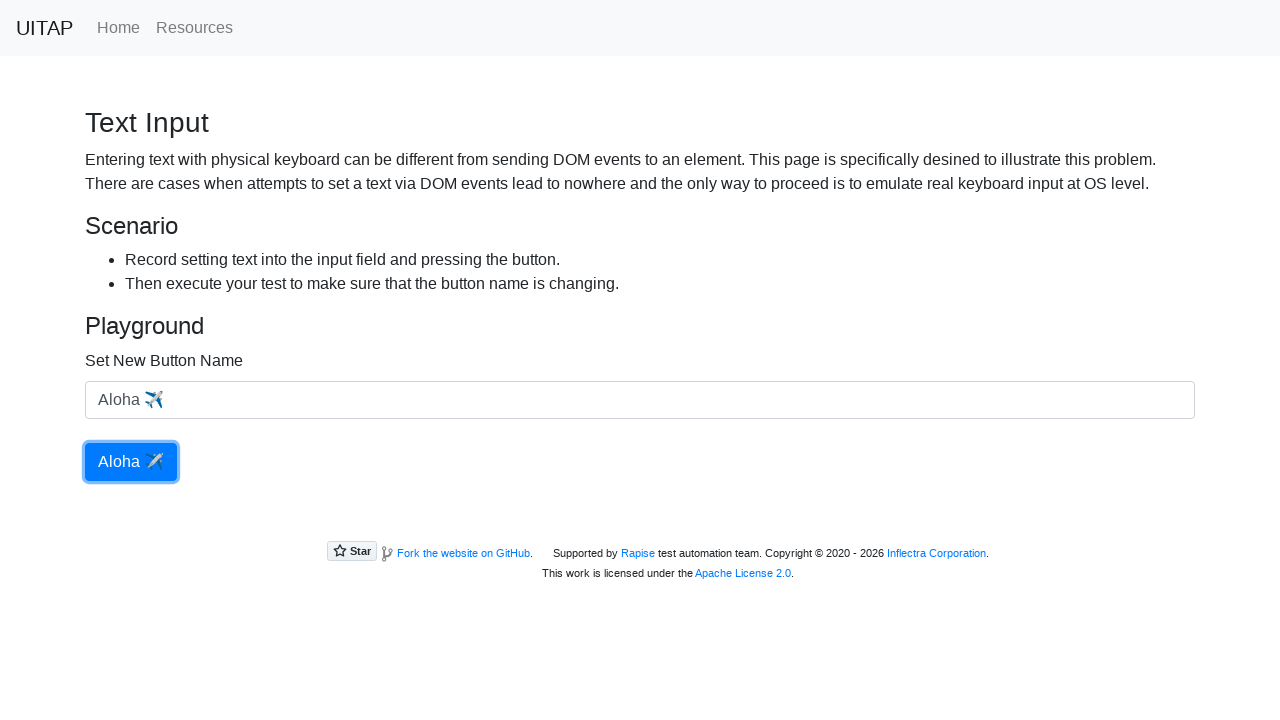